Tests React Semantic UI dropdown by selecting different names and verifying the selection

Starting URL: https://react.semantic-ui.com/maximize/dropdown-example-selection/

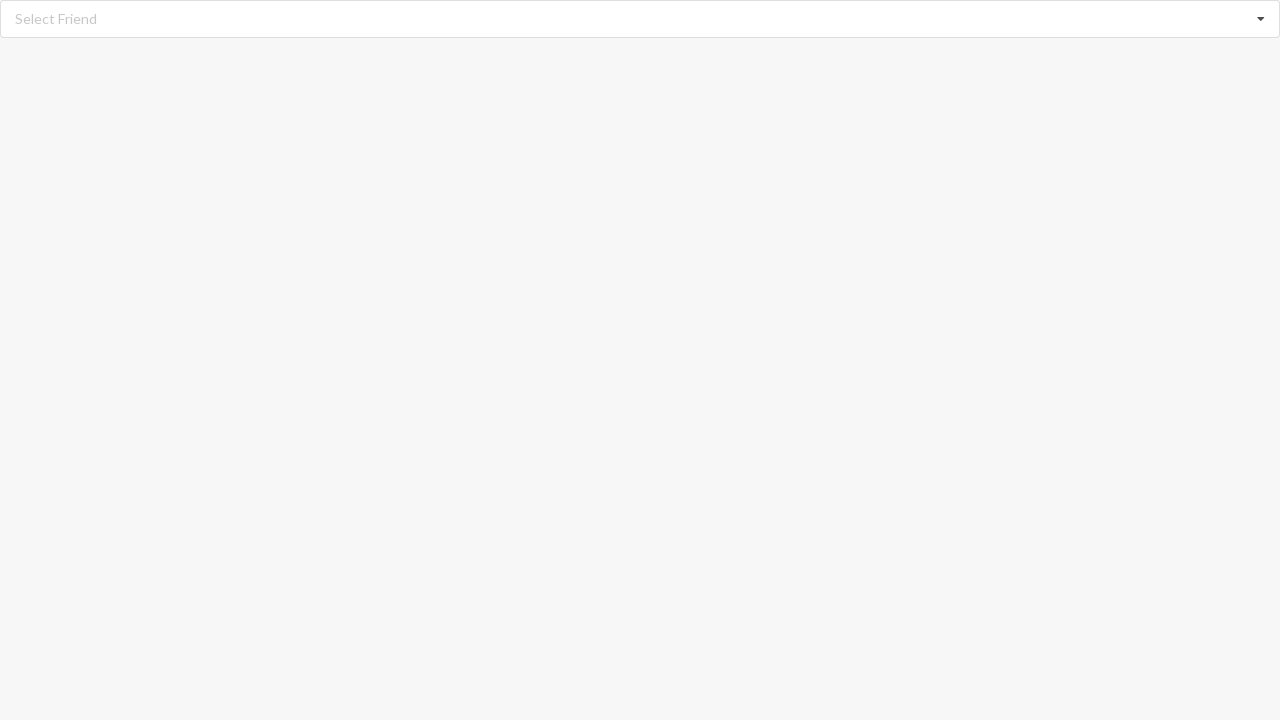

Clicked dropdown to open options at (640, 19) on #root div[role='listbox']
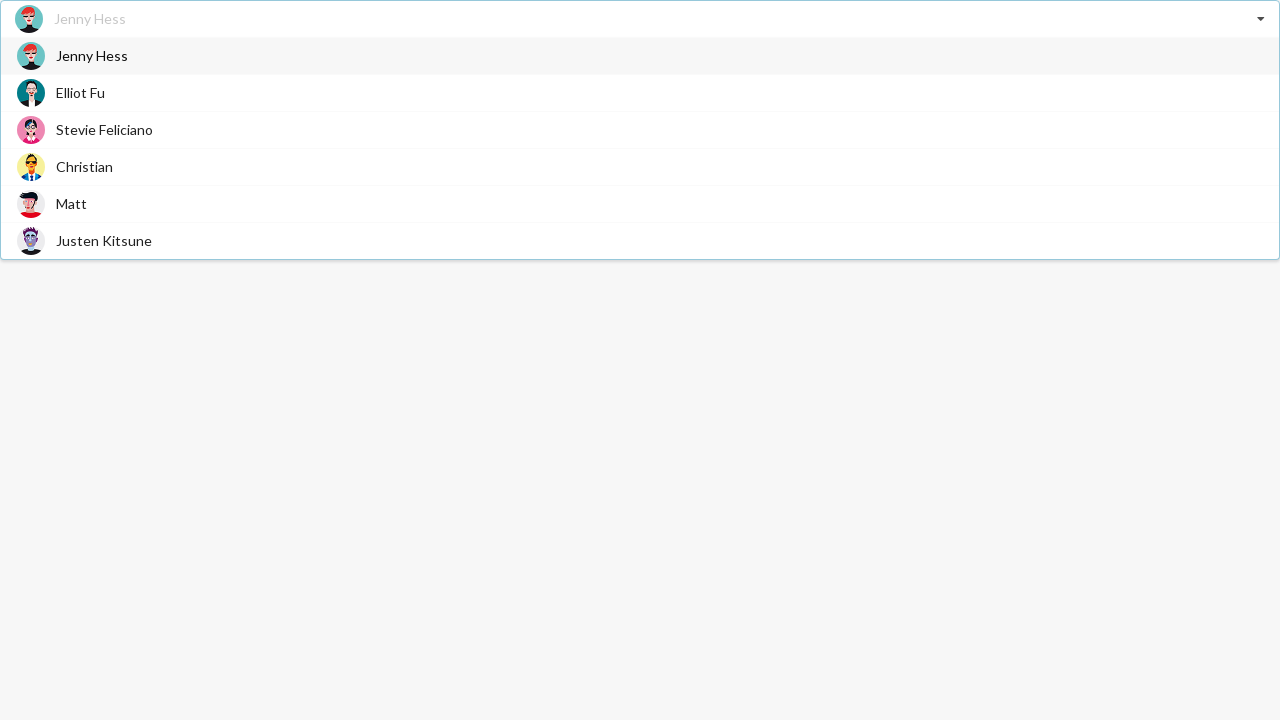

Dropdown options loaded
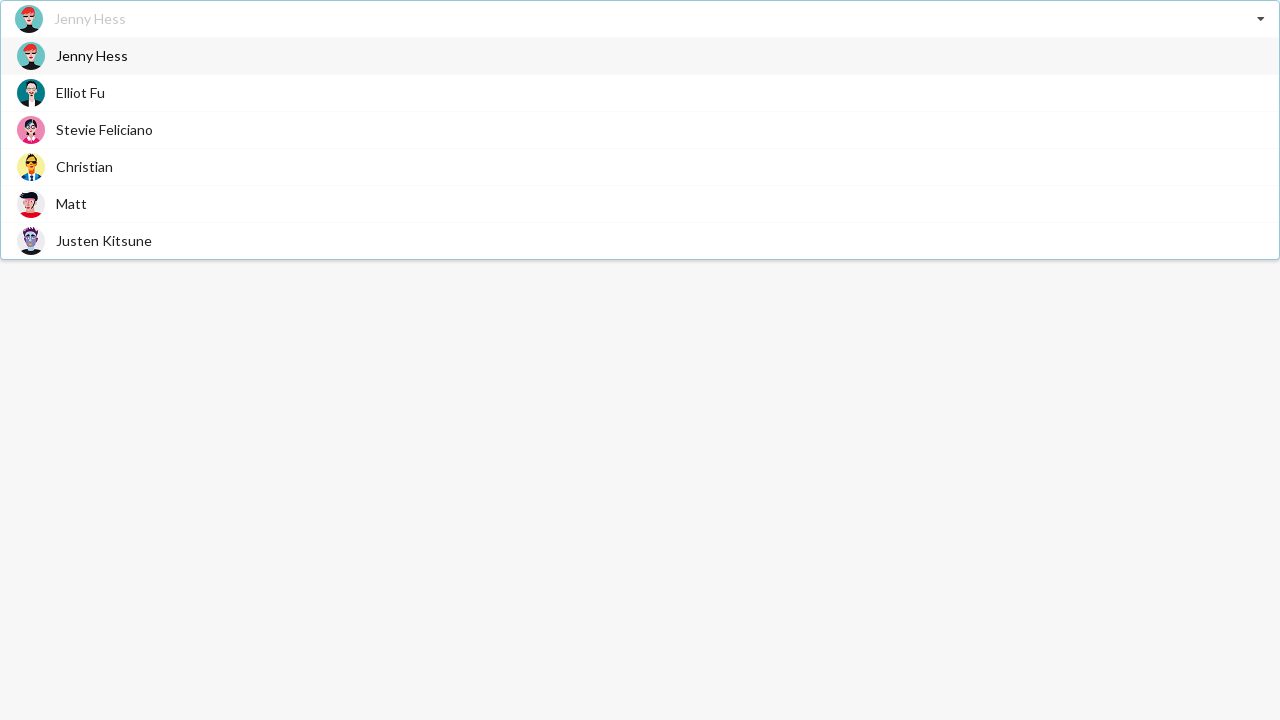

Selected 'Christian' from dropdown
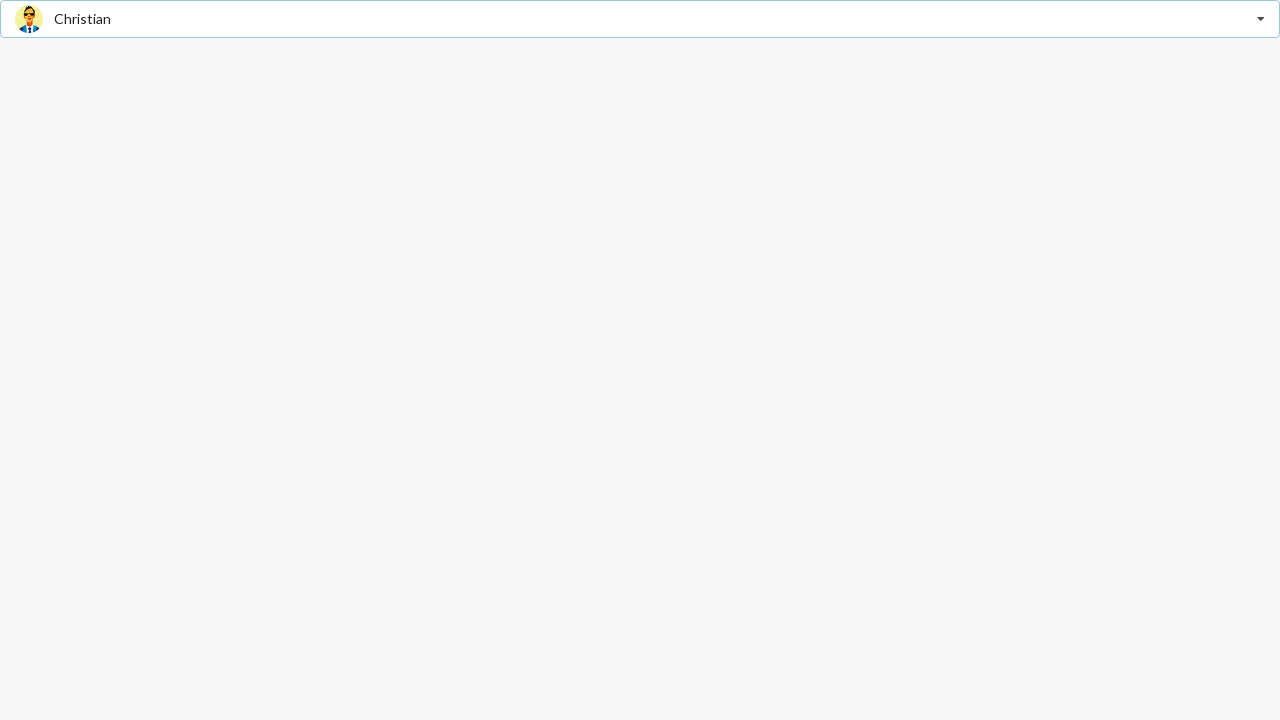

Verified 'Christian' is selected
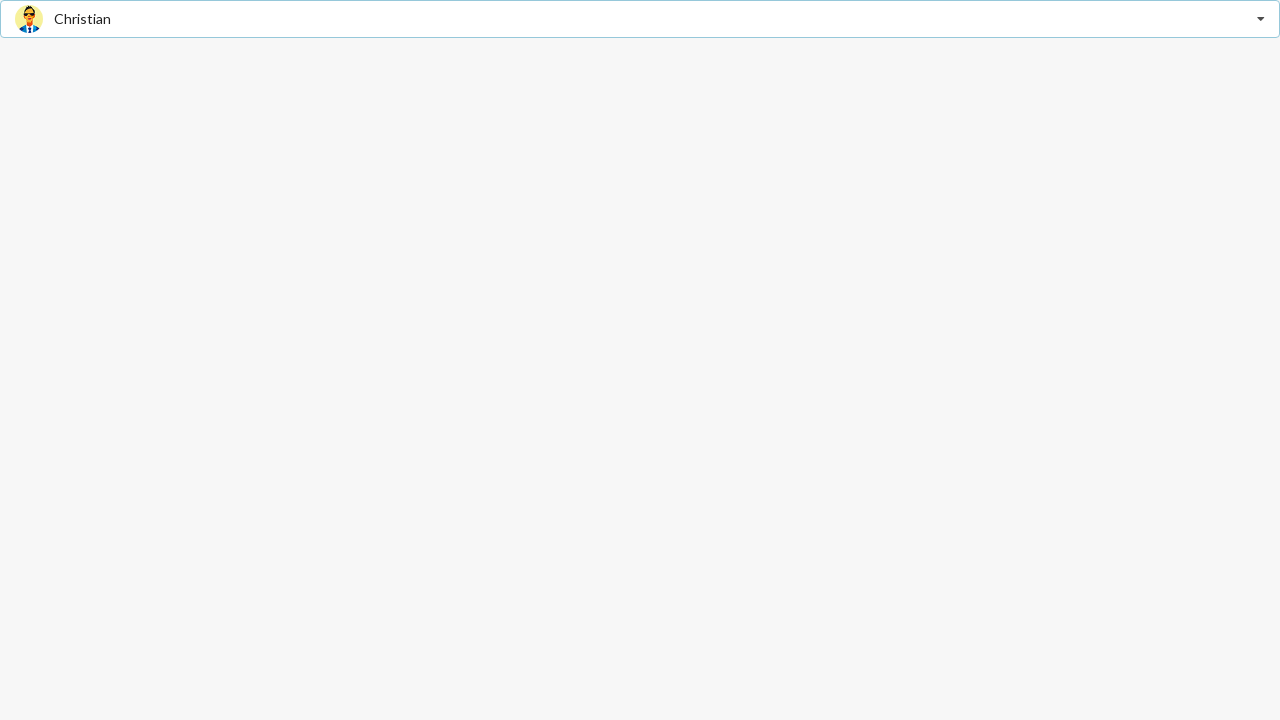

Clicked dropdown to open options again at (640, 19) on #root div[role='listbox']
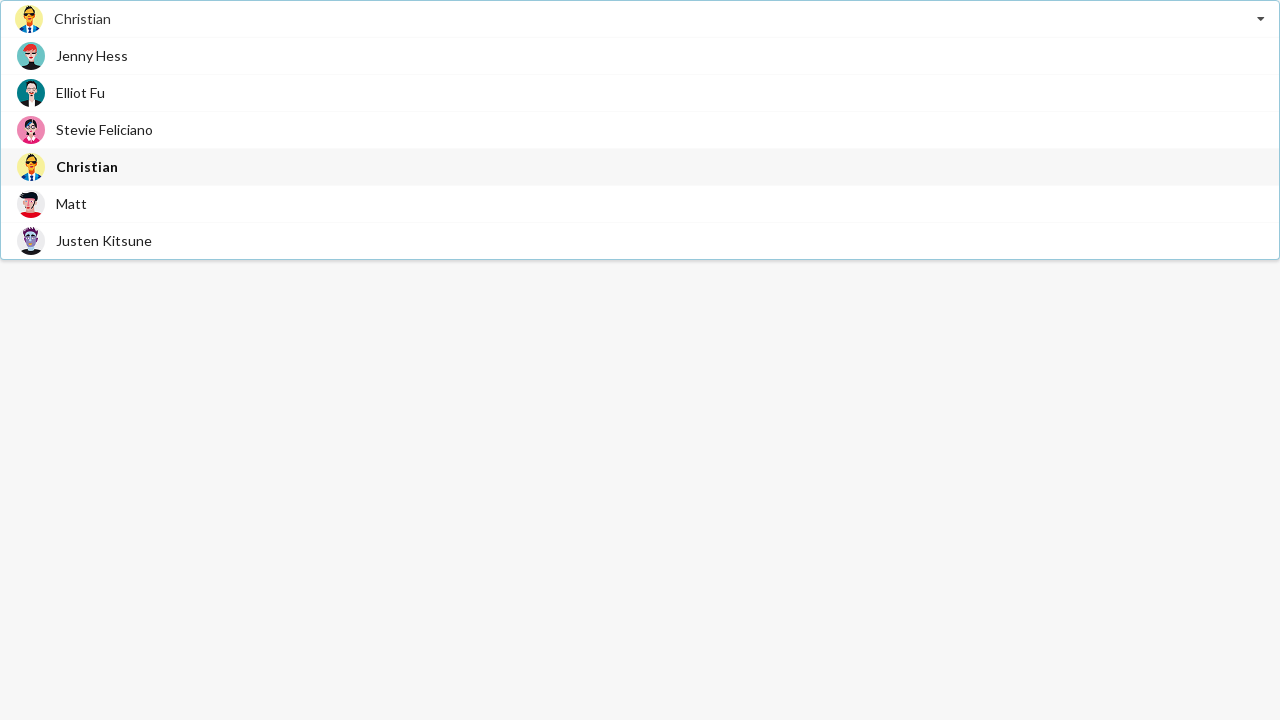

Dropdown options loaded again
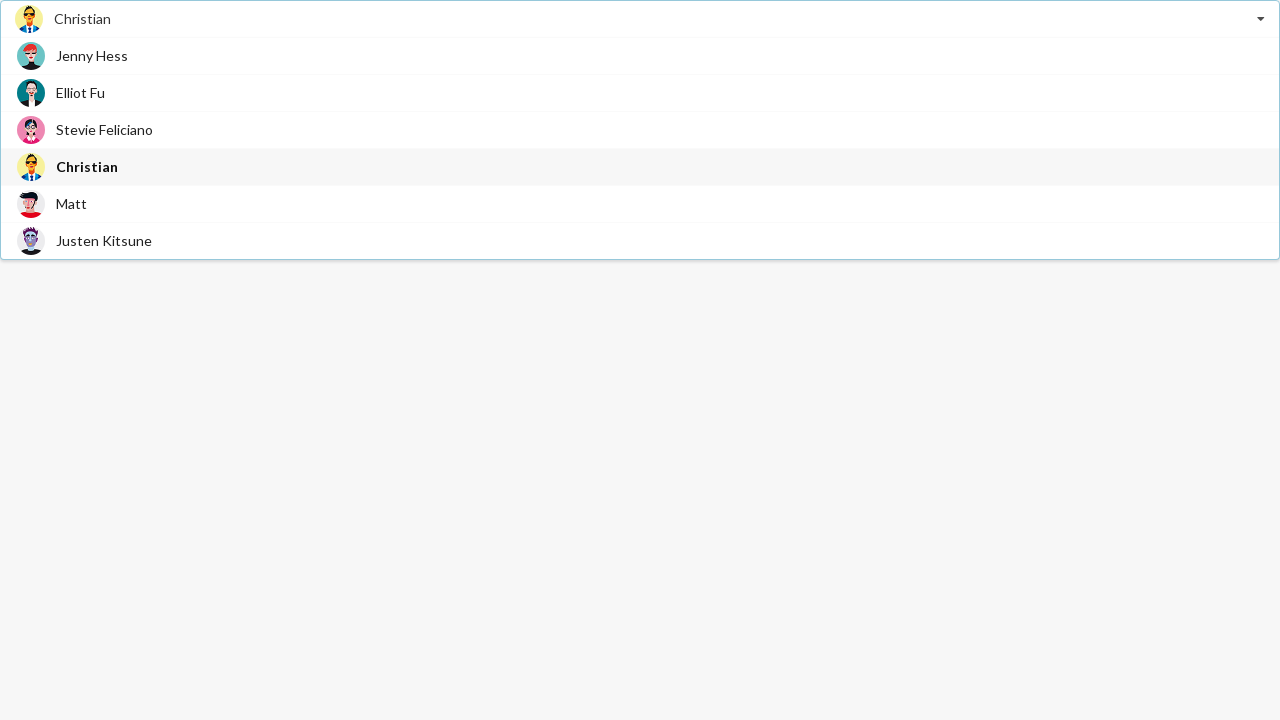

Selected 'Jenny Hess' from dropdown
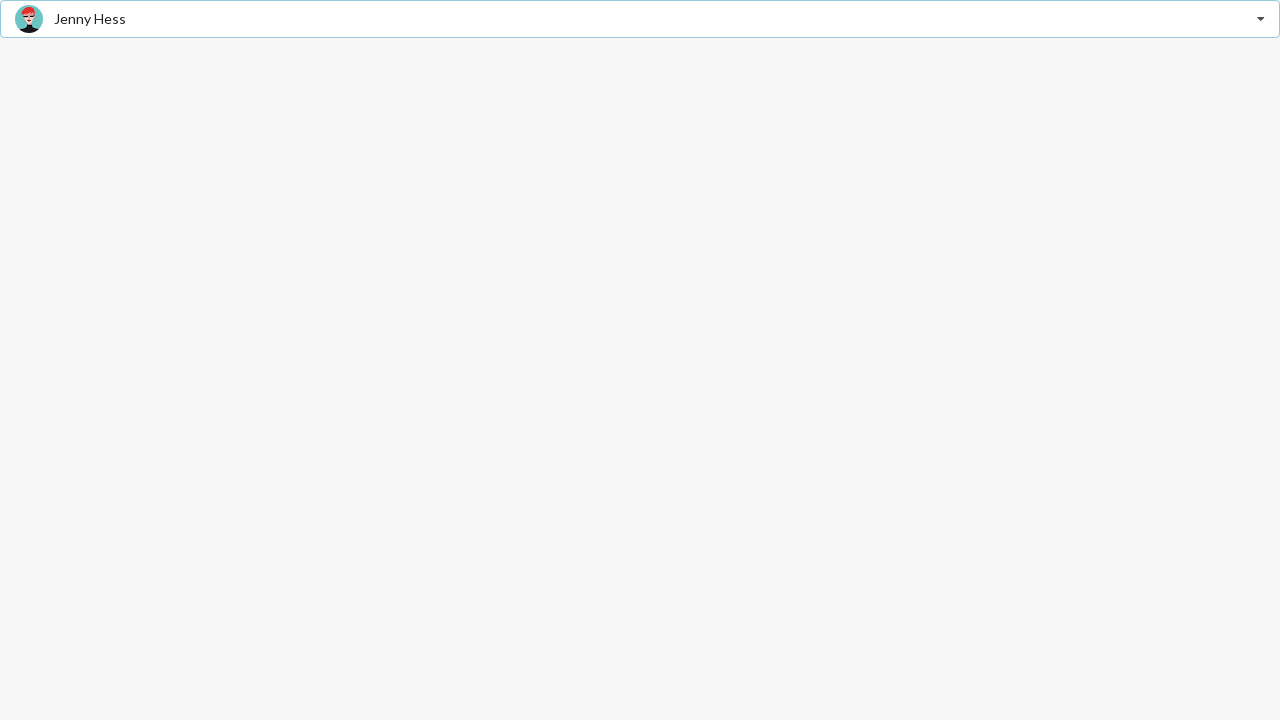

Verified 'Jenny Hess' is selected
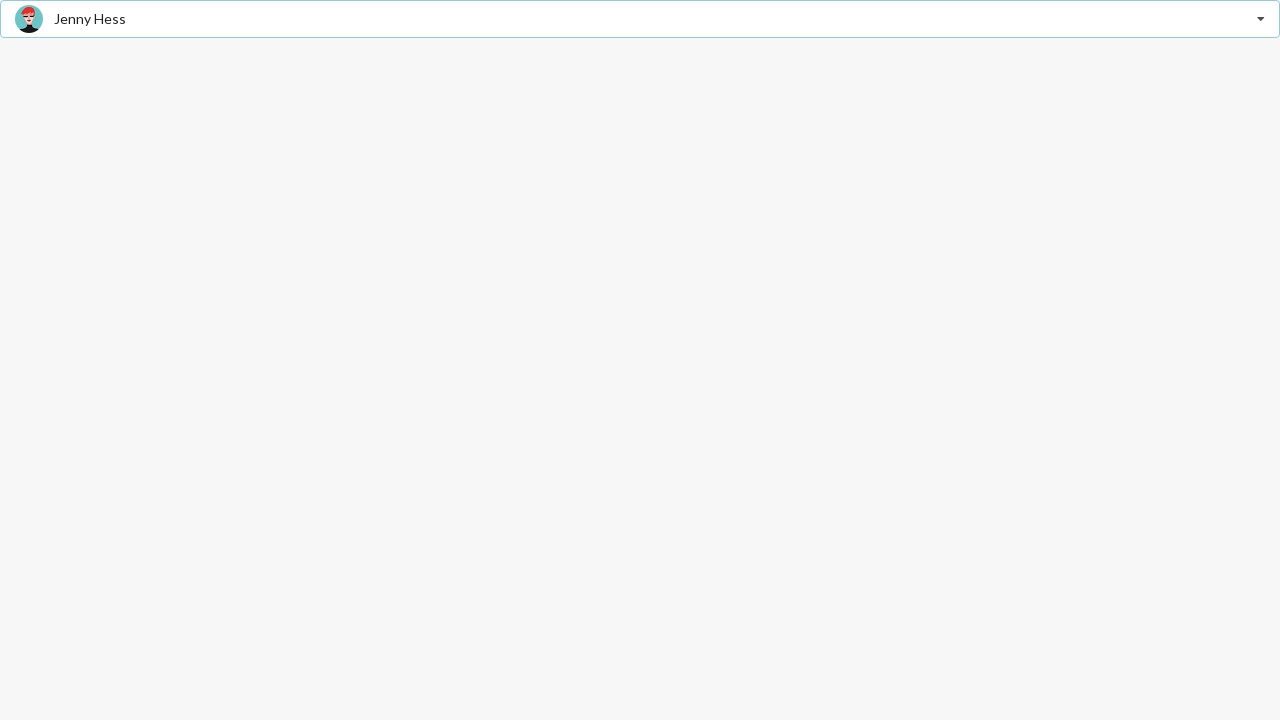

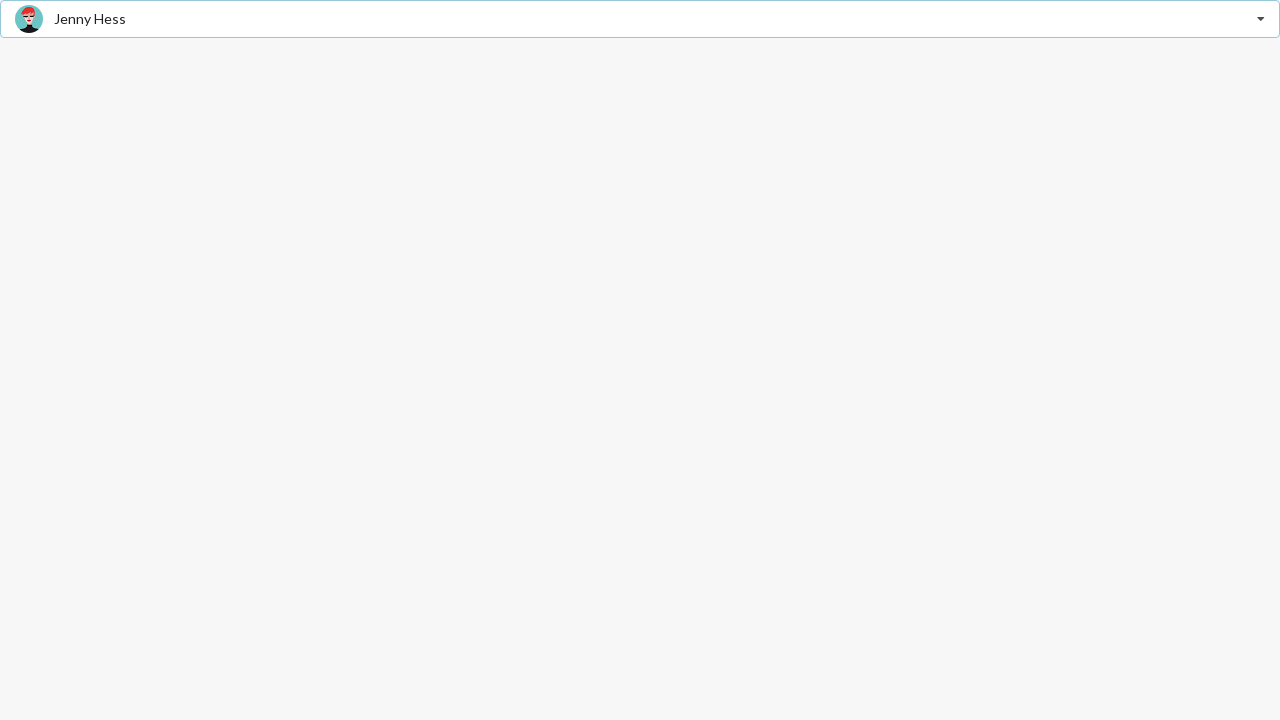